Tests browser navigation functionality by visiting multiple pages on the Dassault Aviation website, then using back, forward, and refresh navigation controls.

Starting URL: https://www.dassault-aviation.com/en/

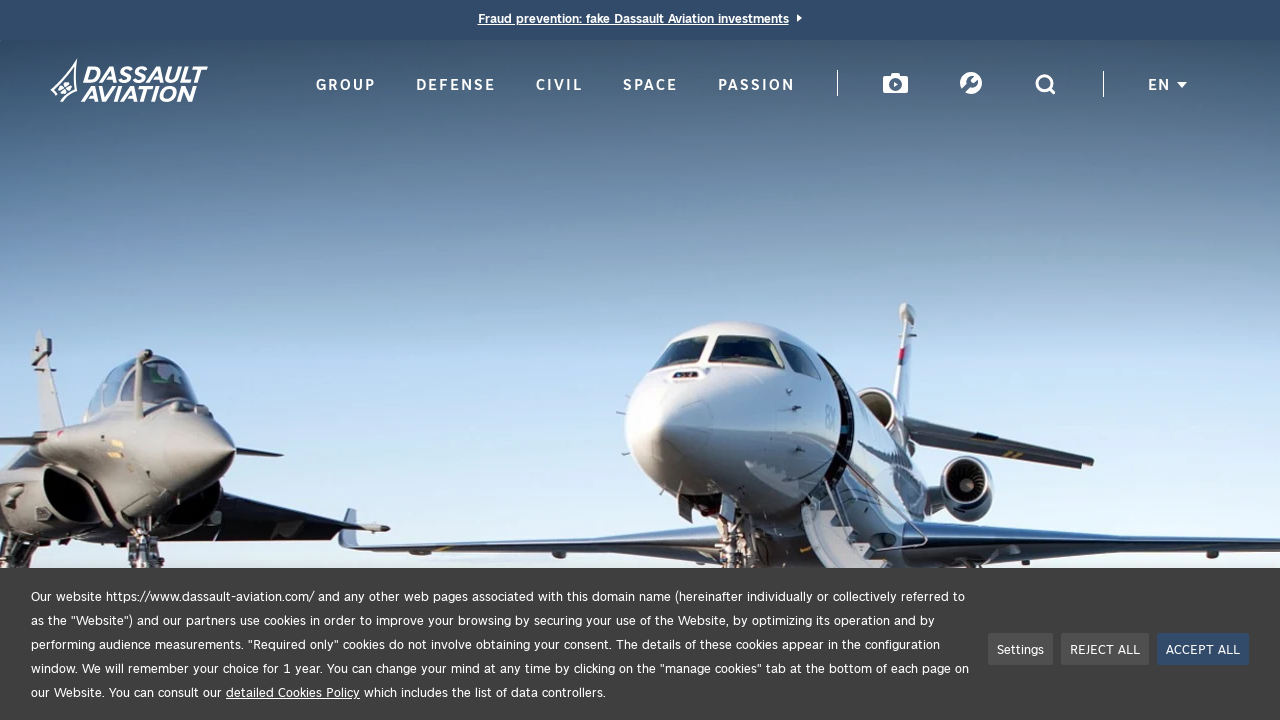

Navigated to civil aviation section
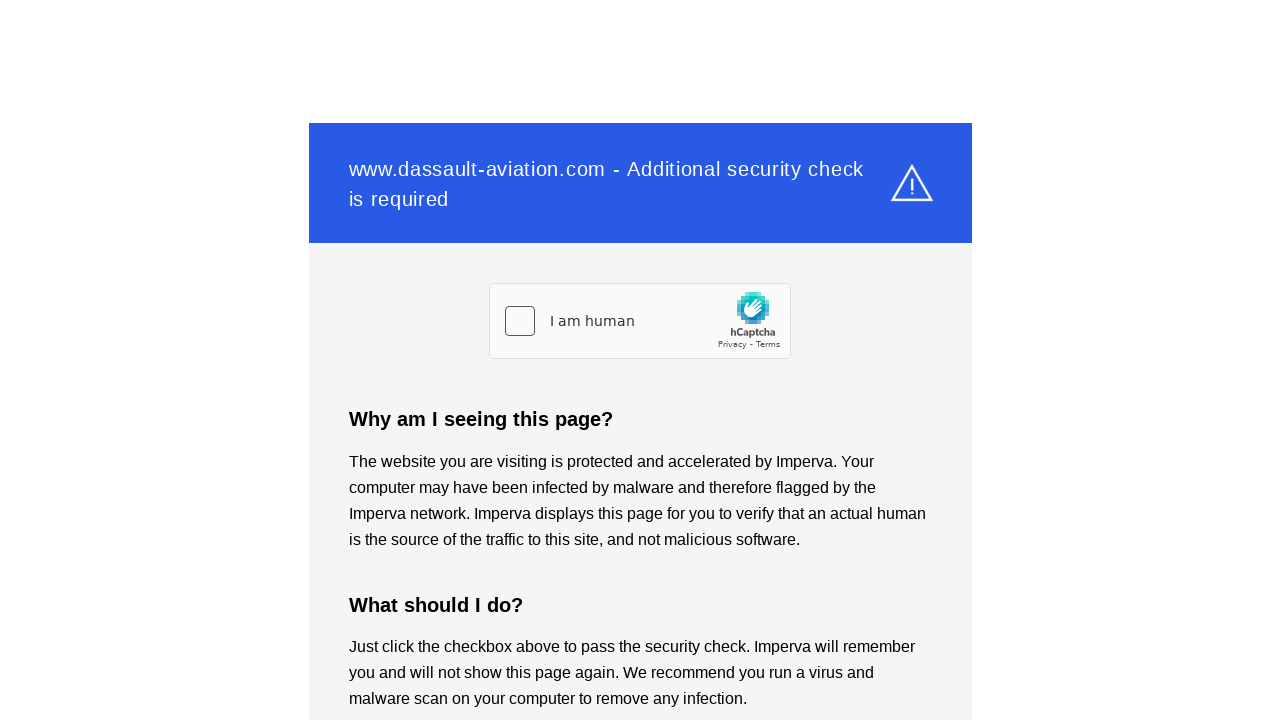

Navigated to passion section
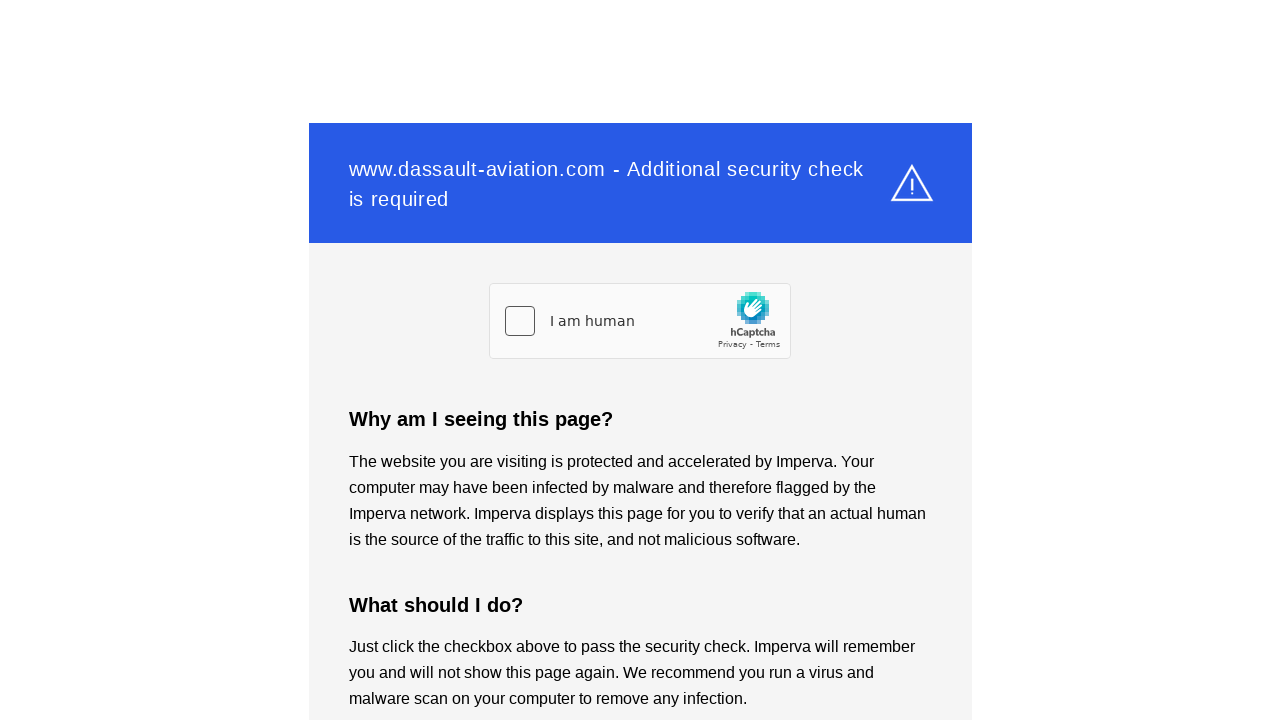

Navigated to group section
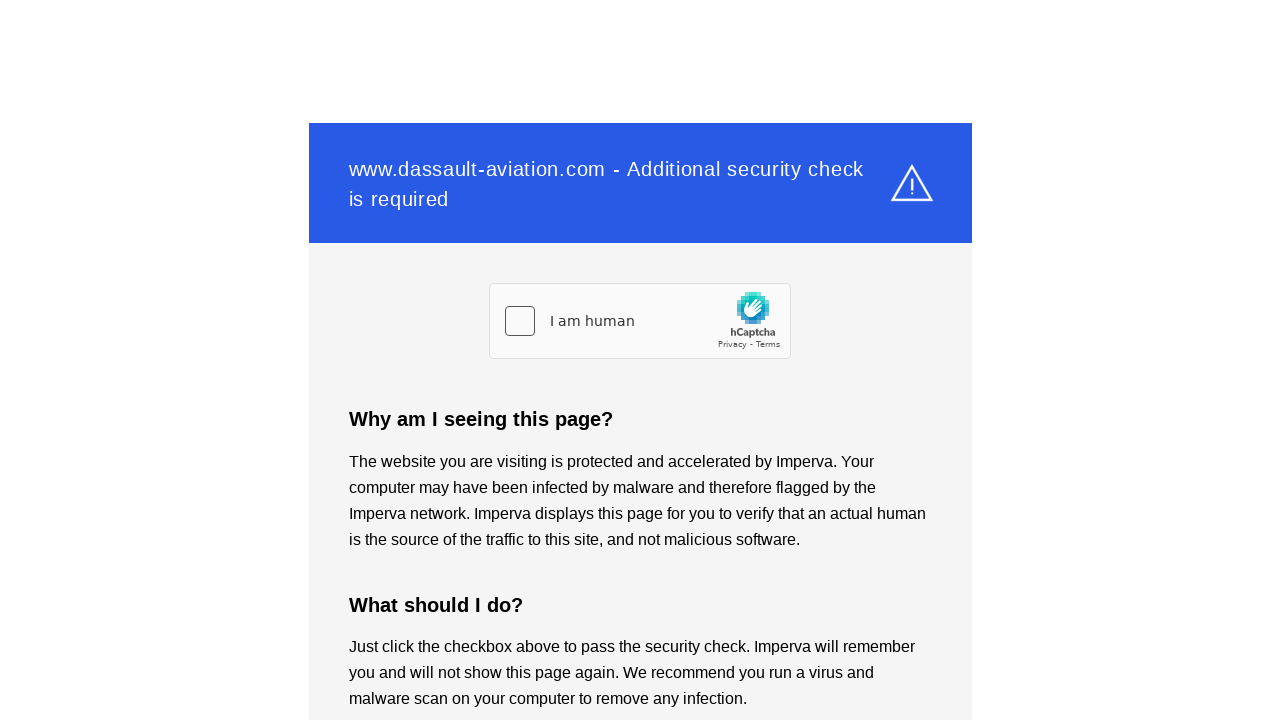

Navigated to defense section
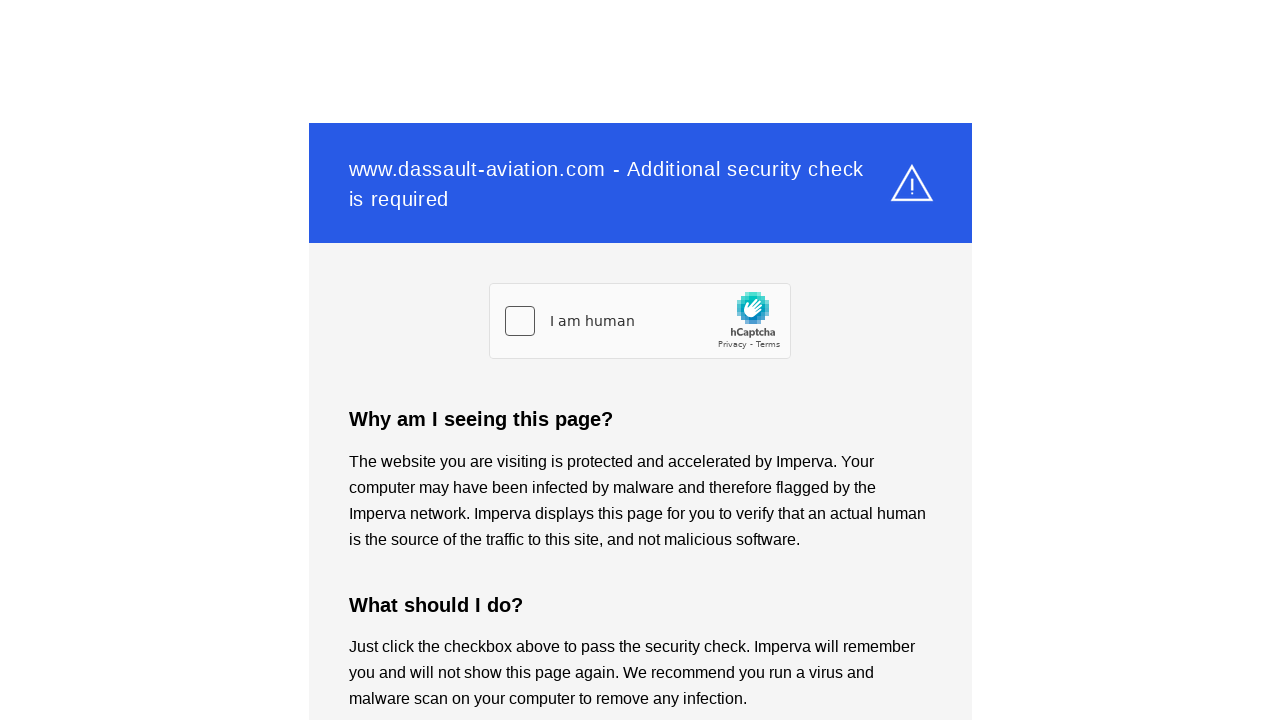

Navigated to space section
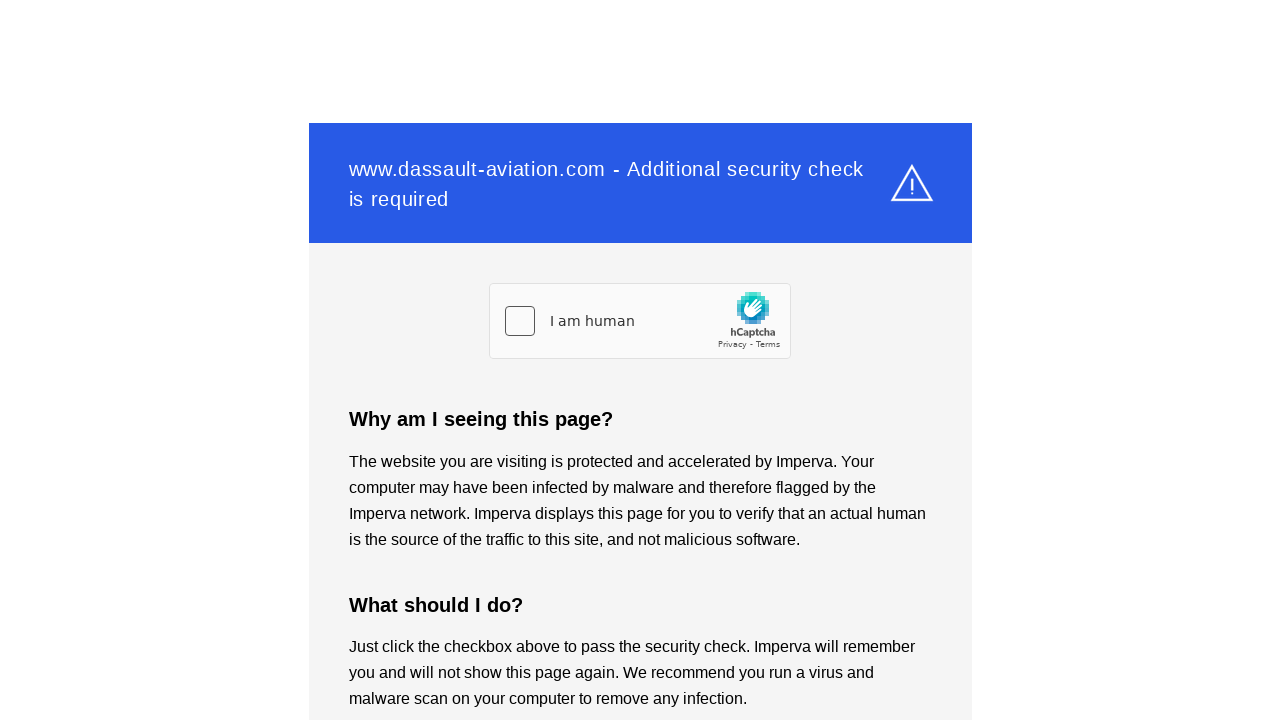

Navigated back in history to defense section
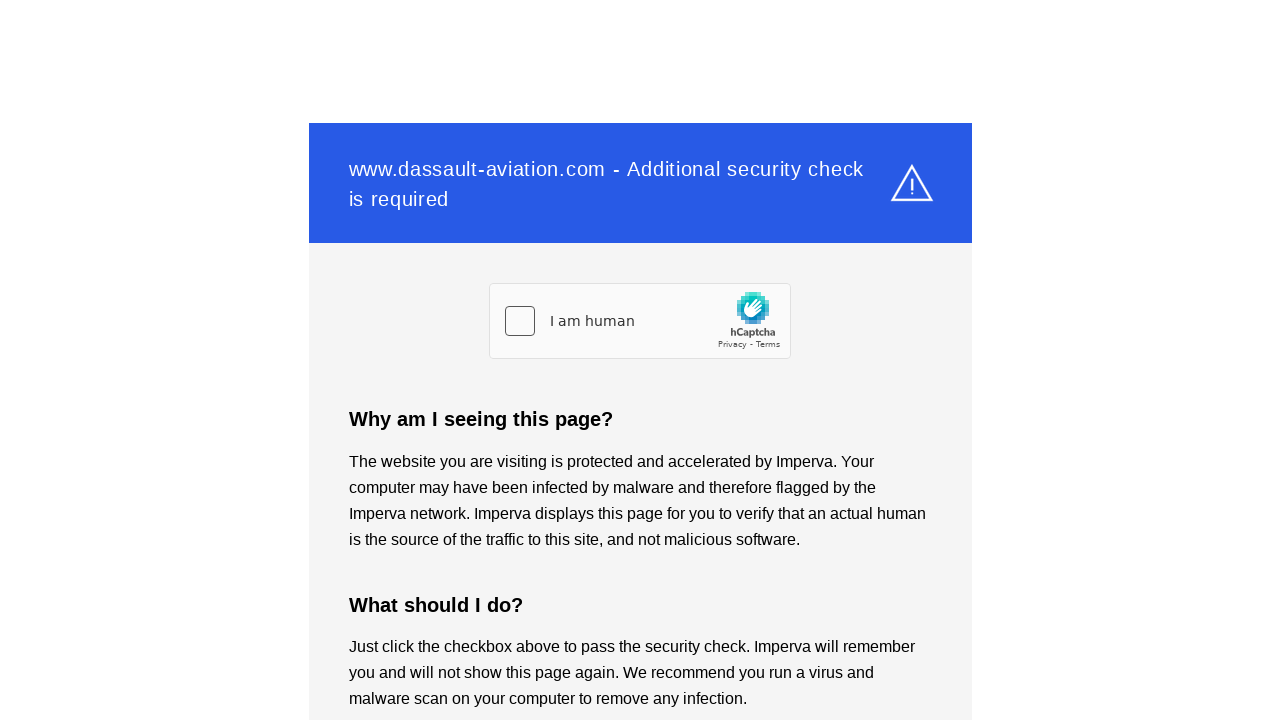

Navigated to group section again
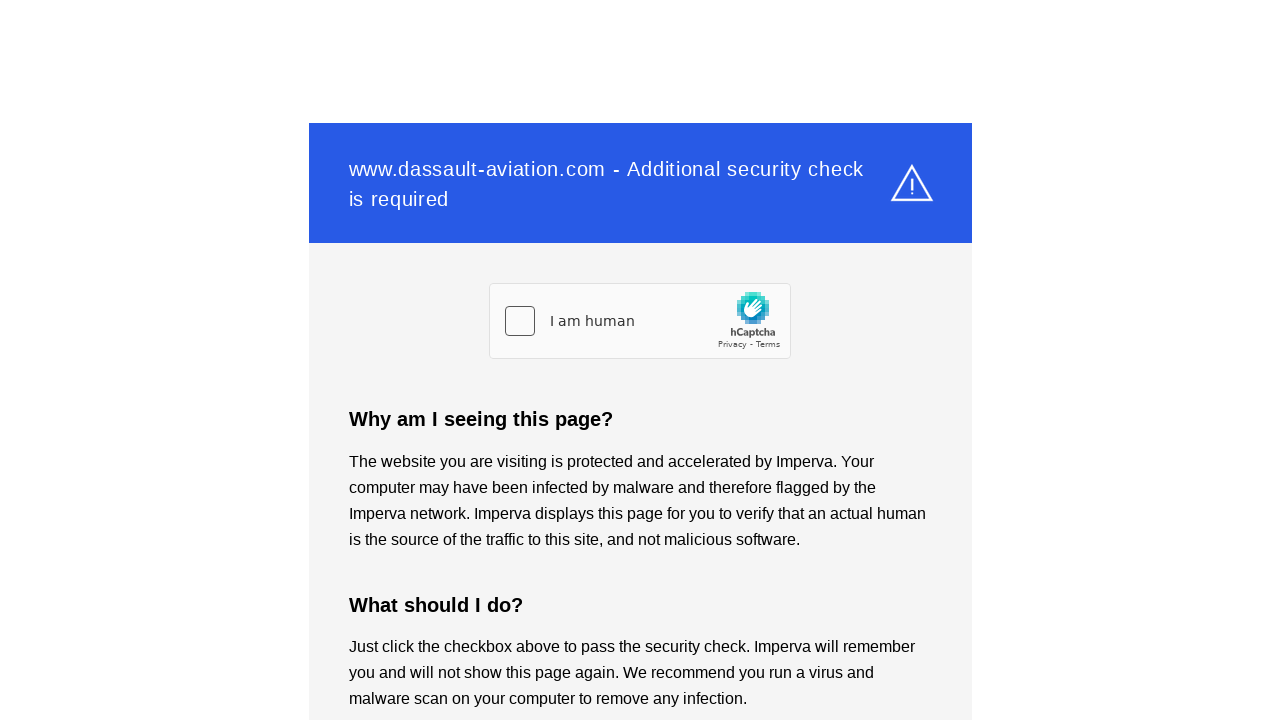

Navigated forward in history to space section
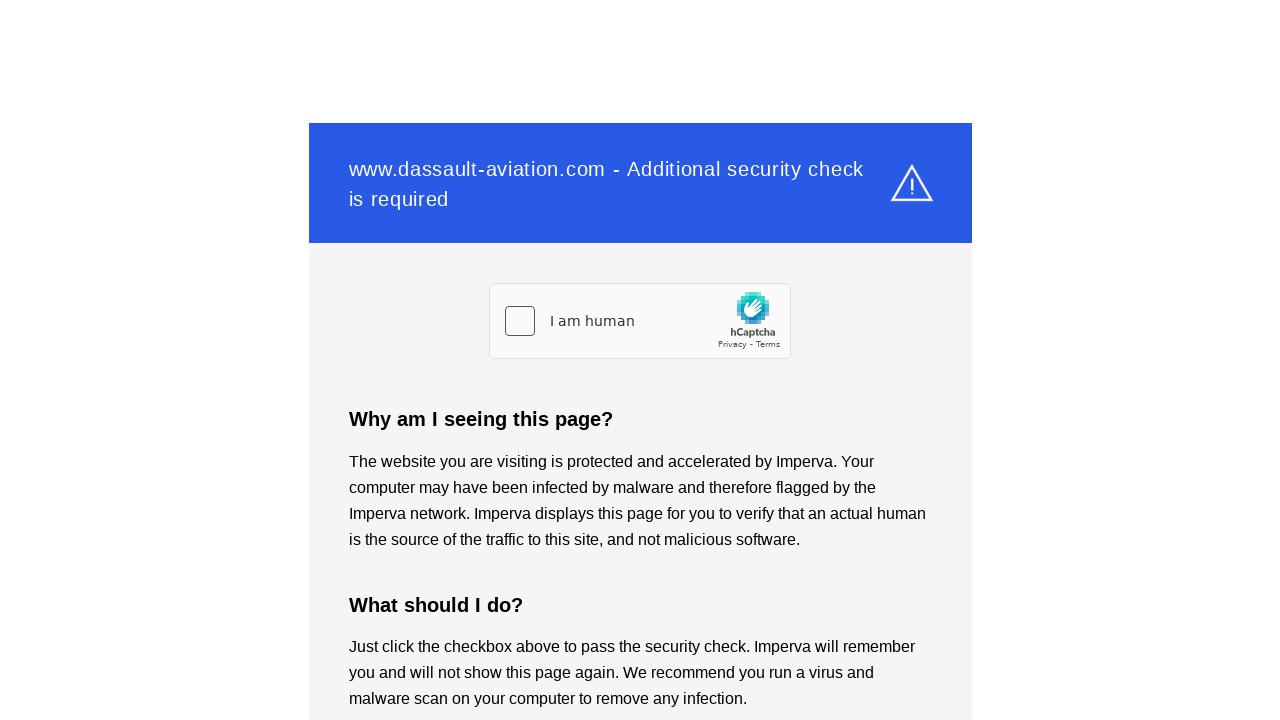

Refreshed the current page
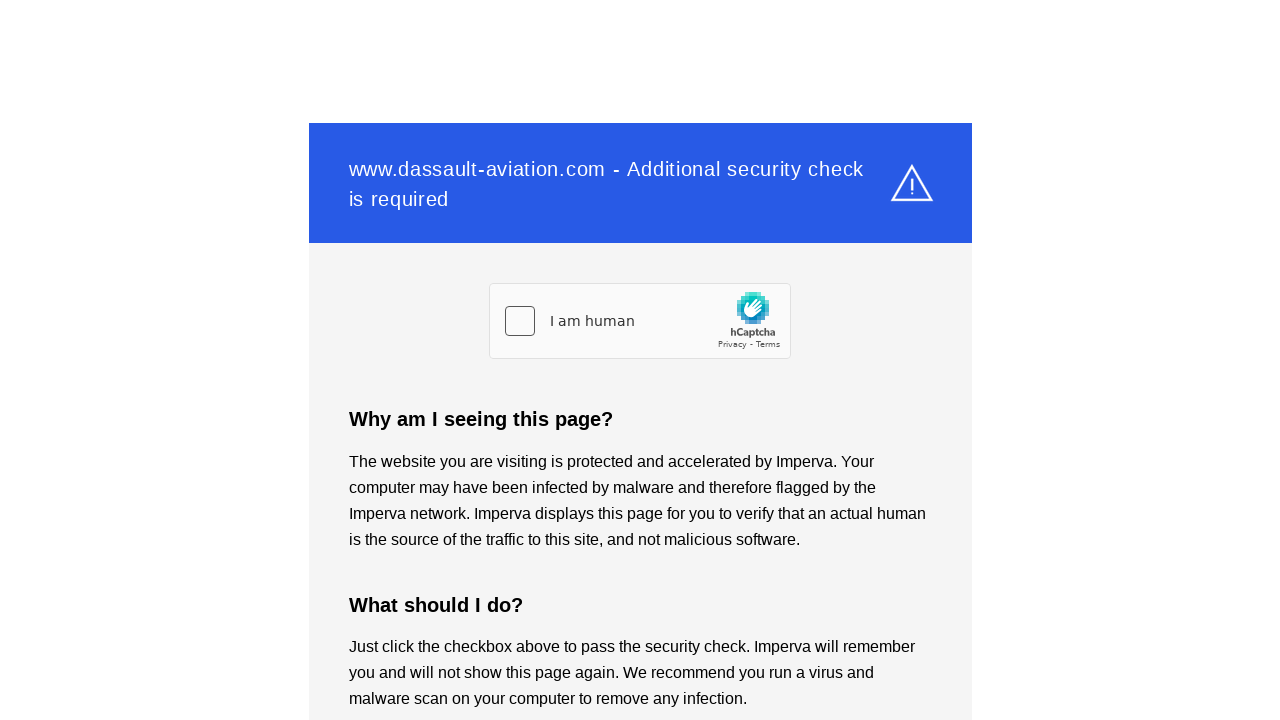

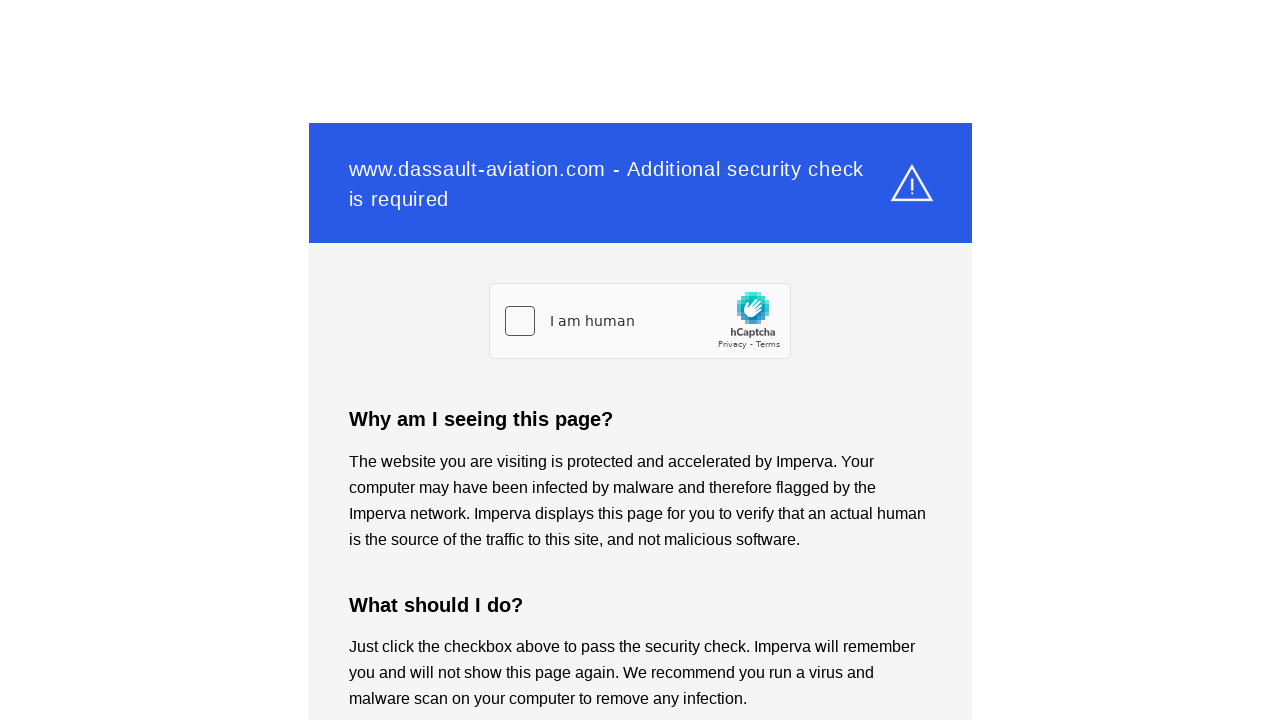